Navigates to the Ferrero Rocher website and scrolls down the page by 900 pixels

Starting URL: https://www.ferrerorocher.com/in/en/

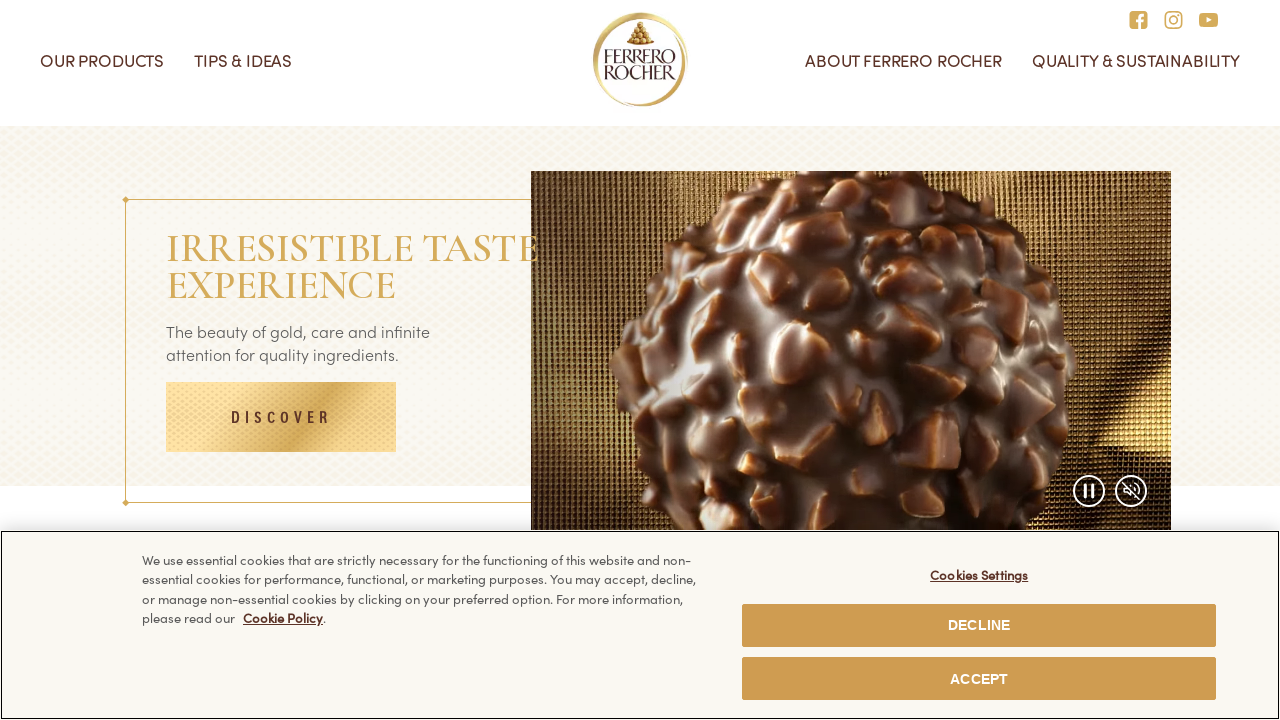

Navigated to Ferrero Rocher website
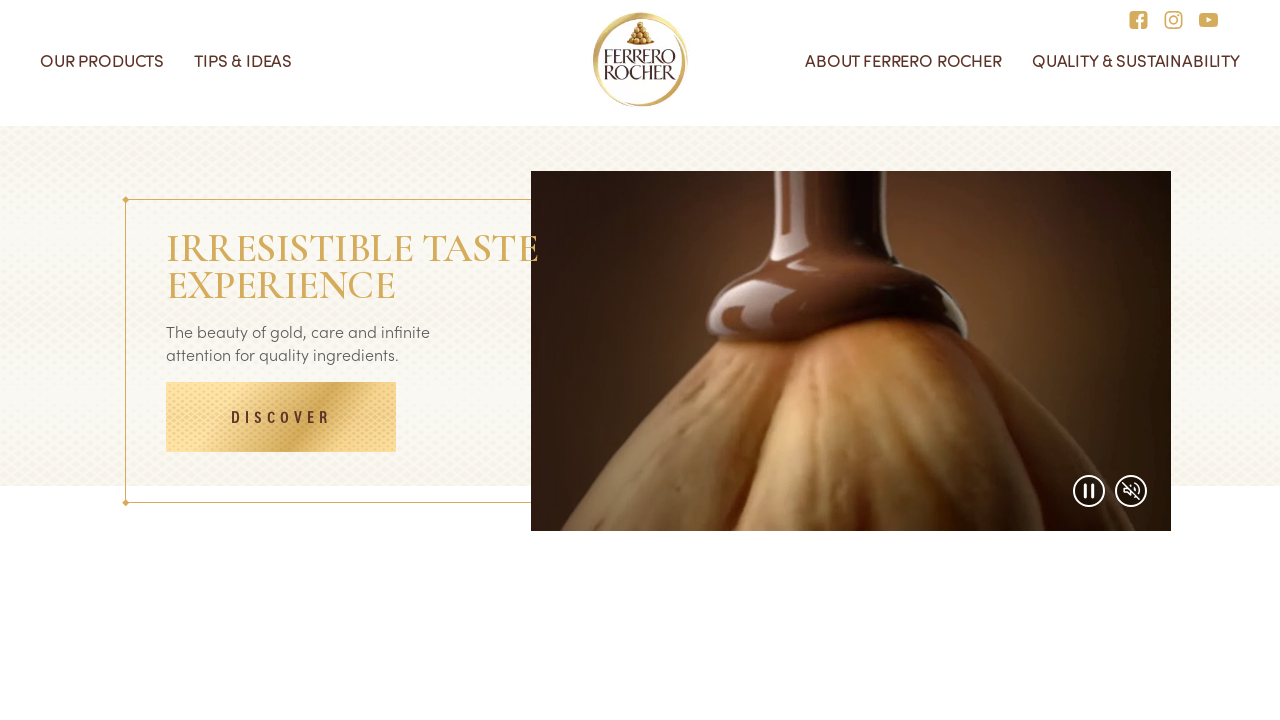

Scrolled down the page by 900 pixels
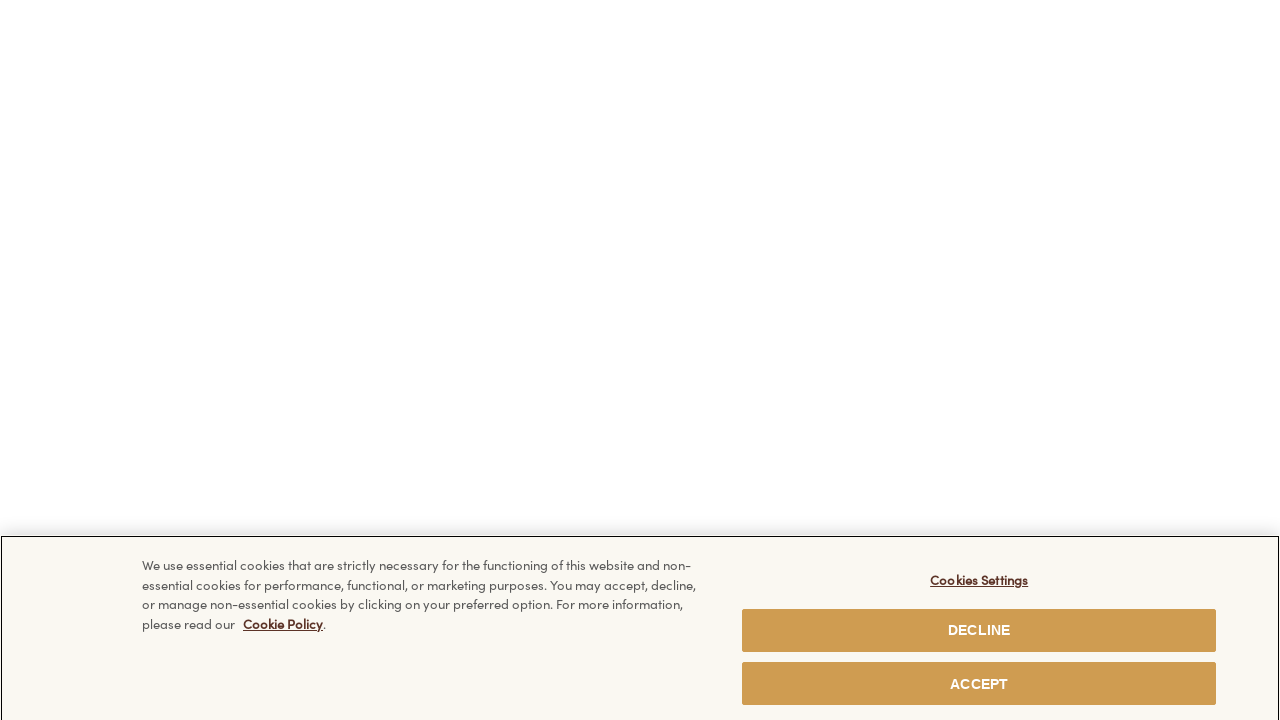

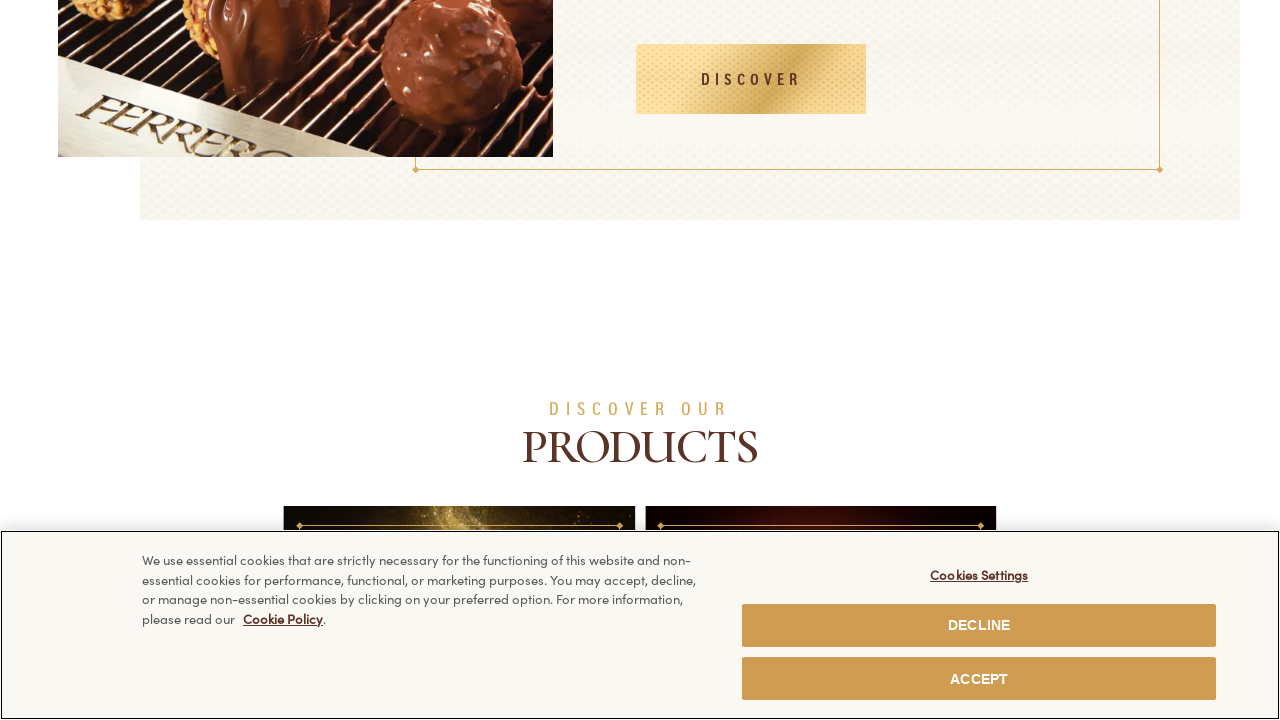